Tests drag and drop functionality on jQuery UI demo page by dragging an element to a drop target within an iframe, then navigates to the Selectable page

Starting URL: https://jqueryui.com/droppable/

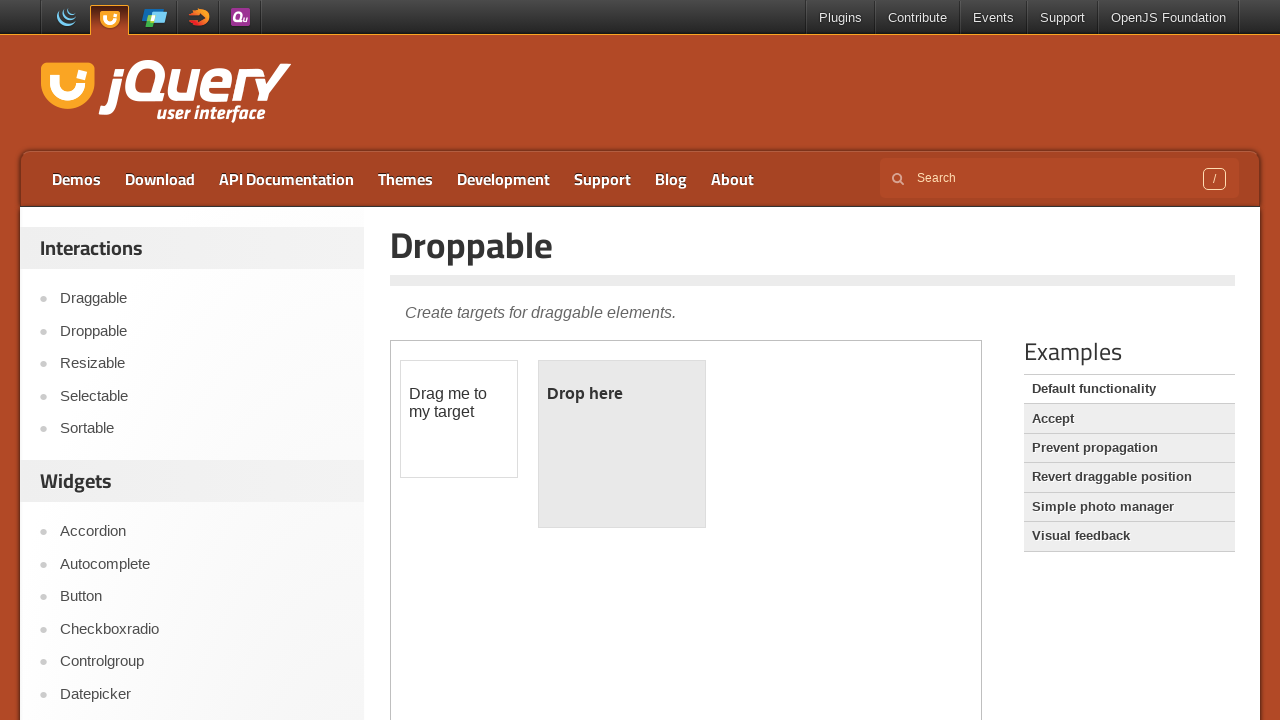

Located the demo iframe containing drag and drop elements
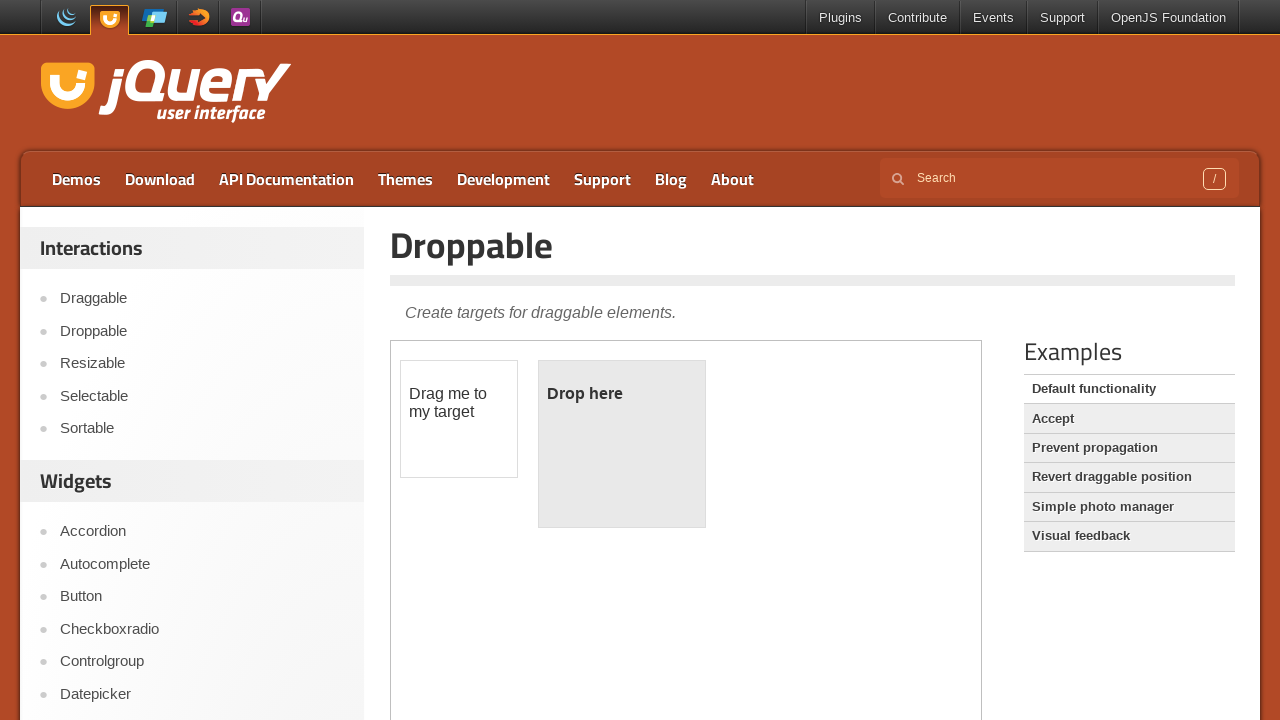

Located the draggable element within the iframe
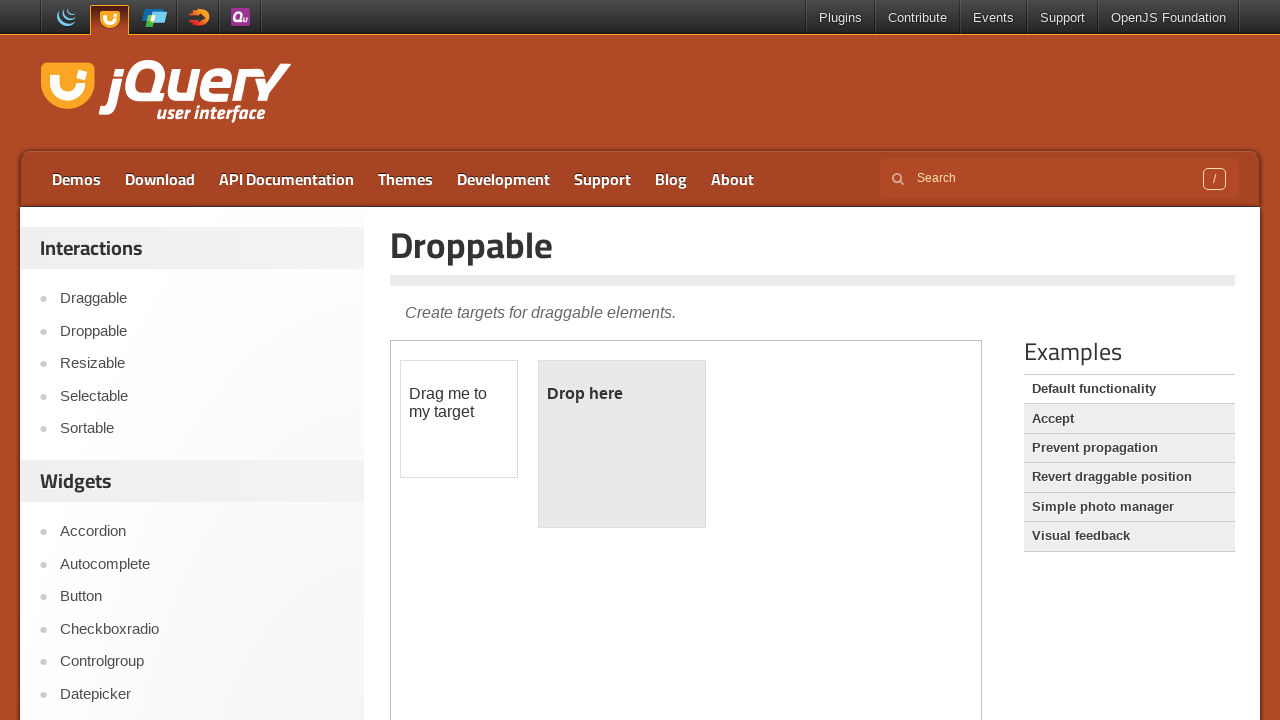

Located the droppable target element within the iframe
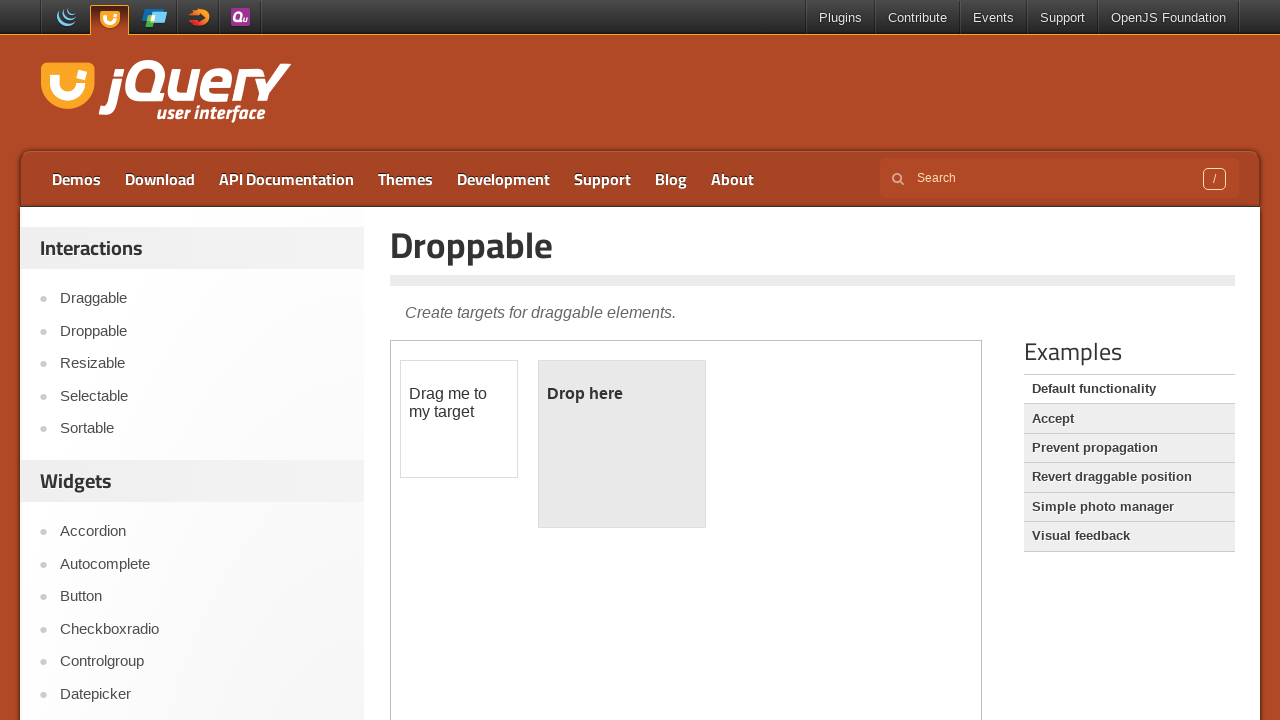

Dragged the draggable element to the droppable target at (622, 444)
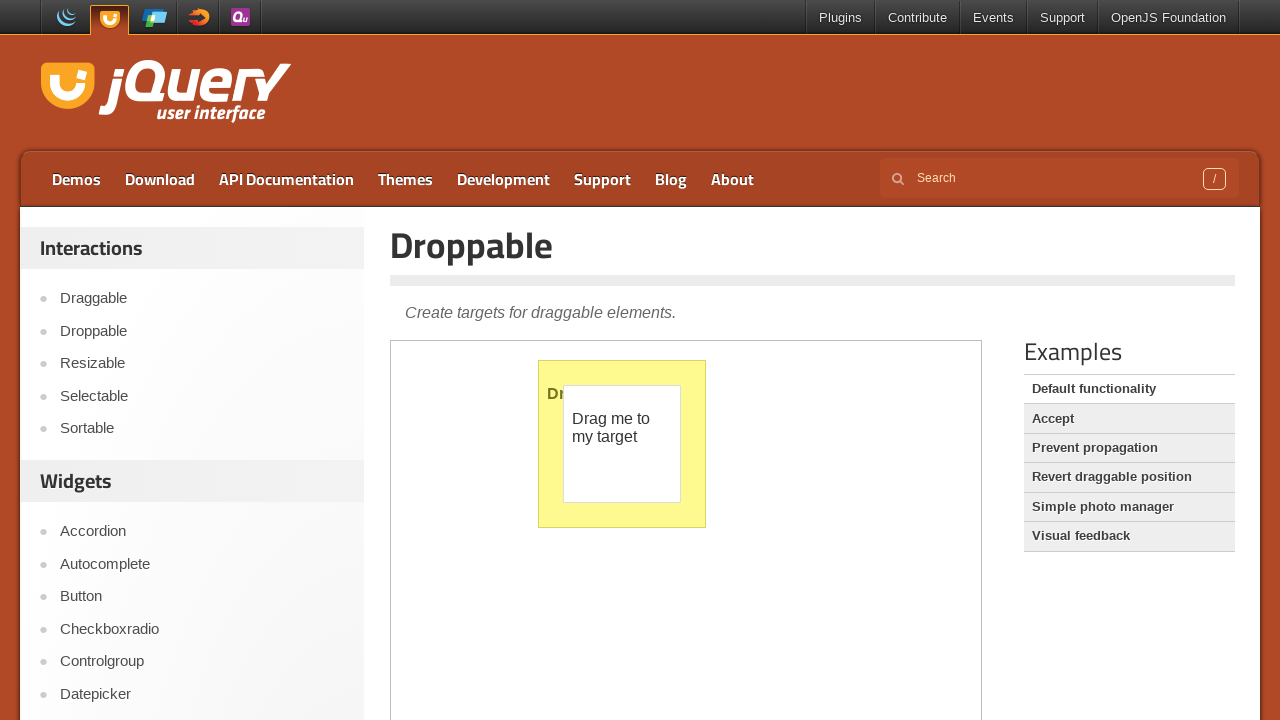

Clicked on the Selectable link to navigate to Selectable demo page at (202, 396) on a:text('Selectable')
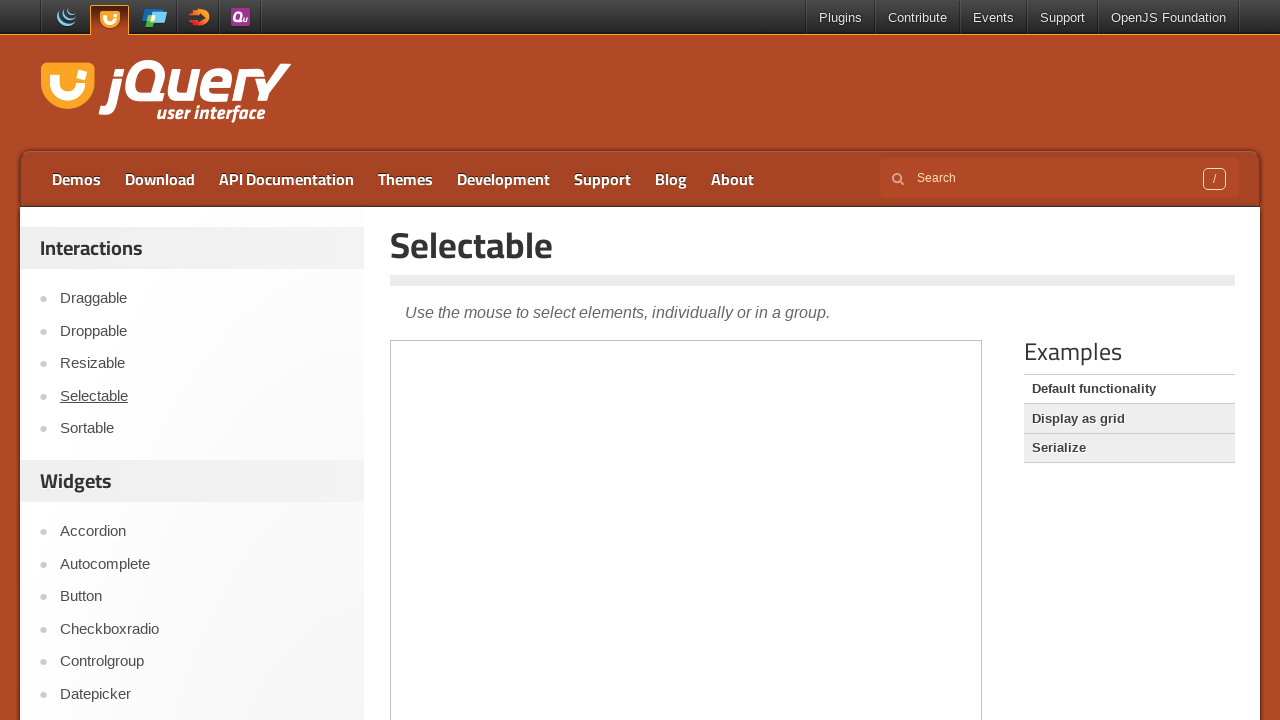

Waited for Selectable page to load completely
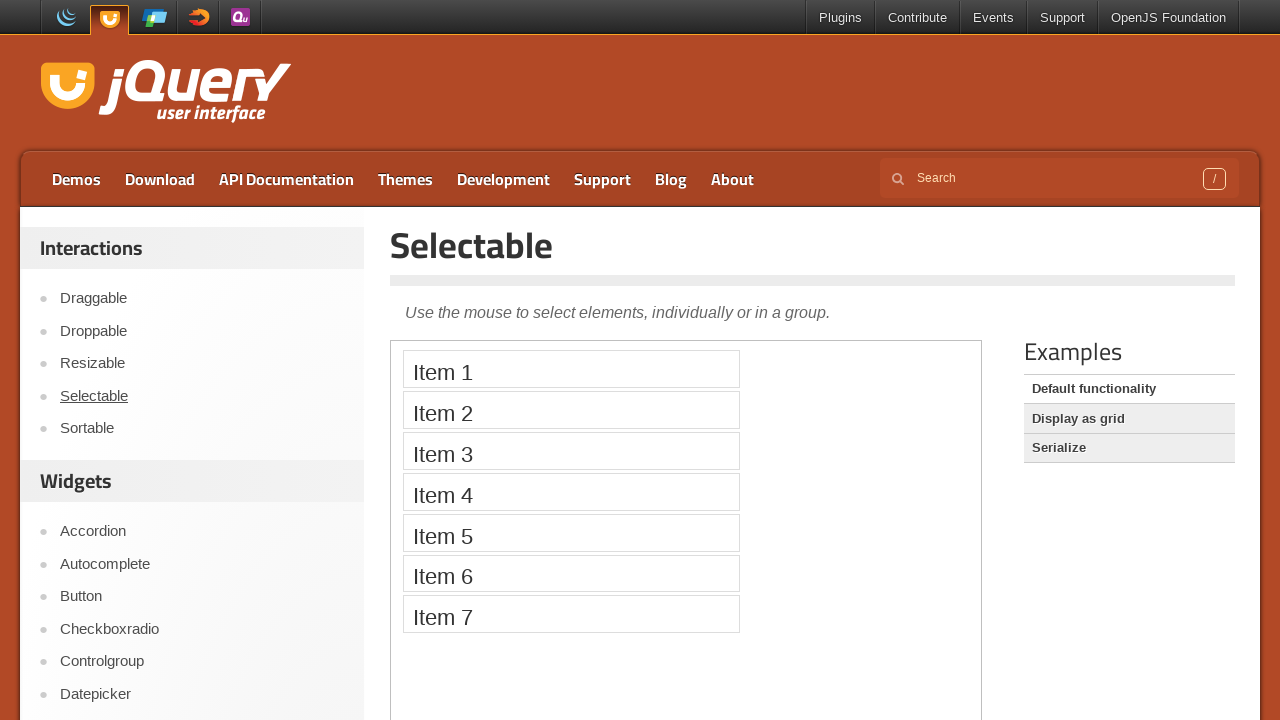

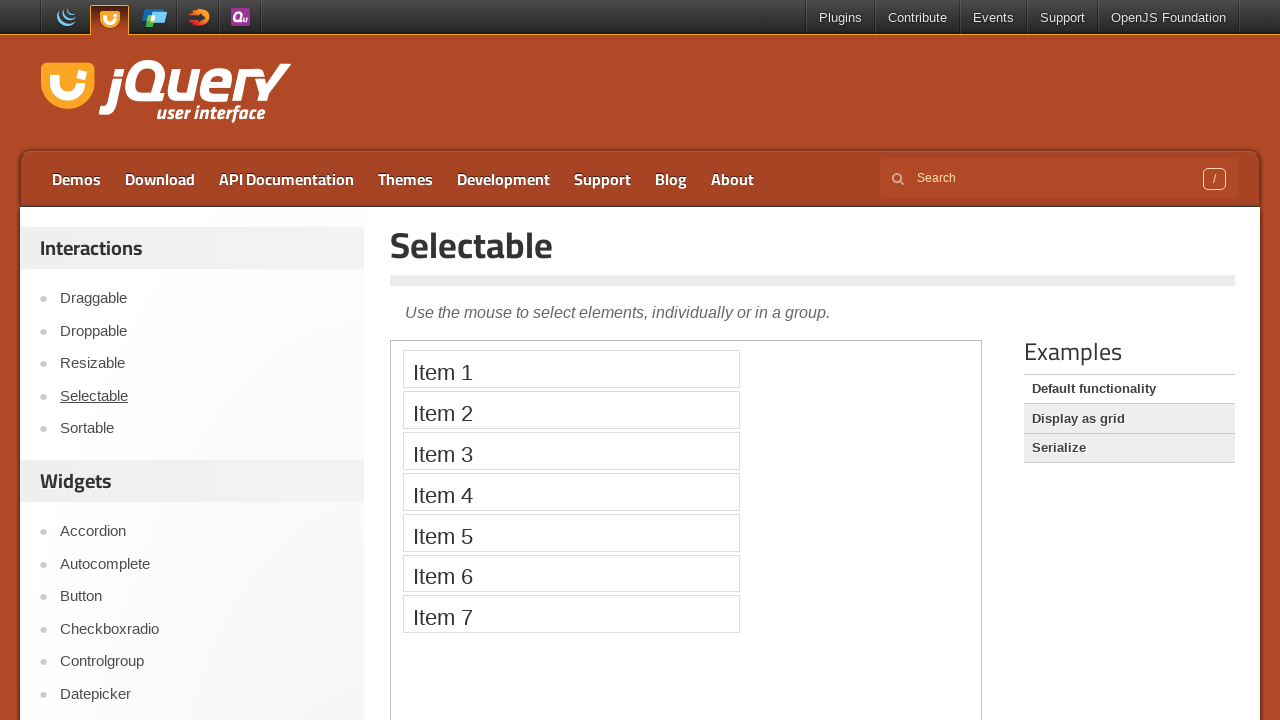